Tests nested frame navigation by clicking on the nested frames link, switching into the top frame, then into the middle frame, and verifying content is accessible within the nested frame structure.

Starting URL: https://the-internet.herokuapp.com/

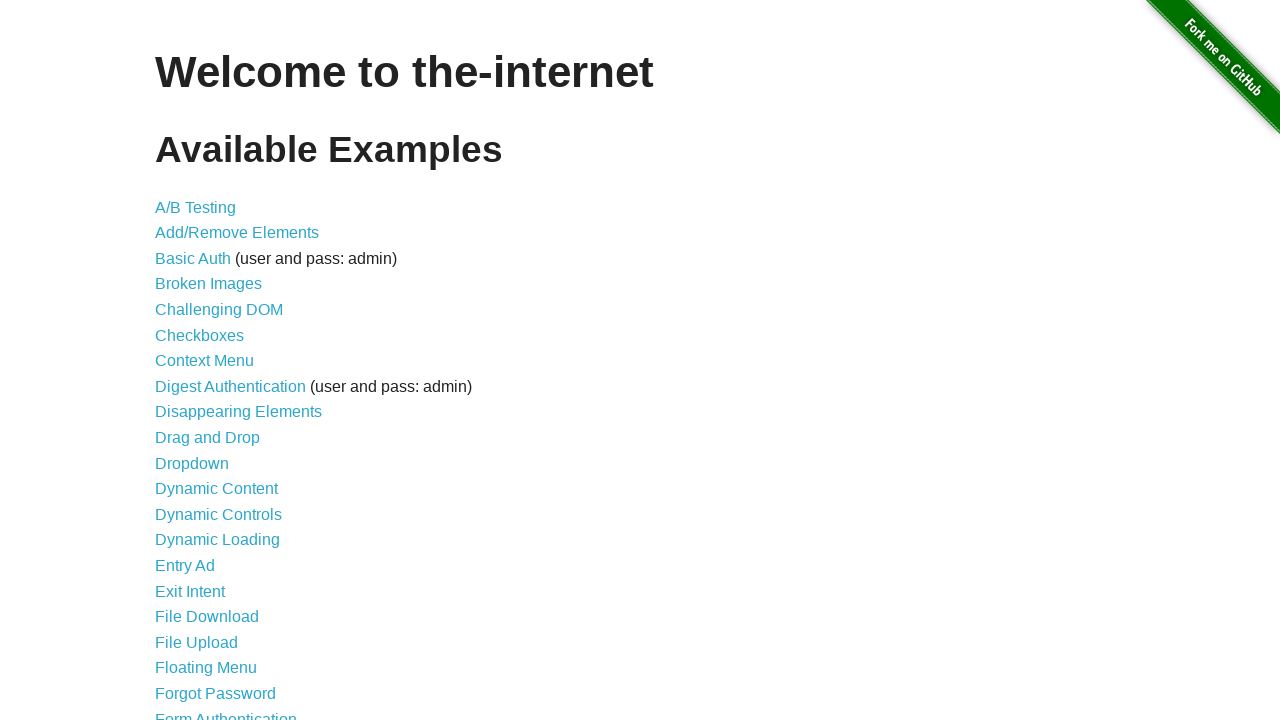

Clicked on the nested frames link at (210, 395) on a[href='/nested_frames']
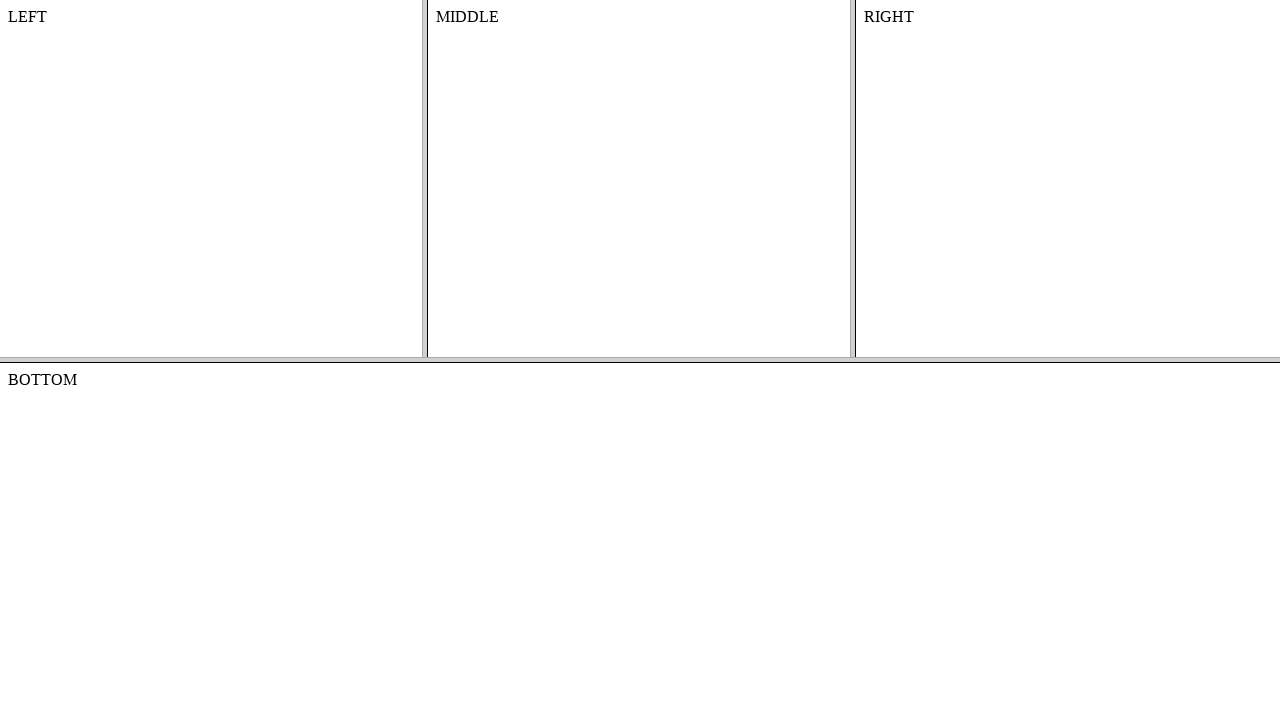

Located the top frame
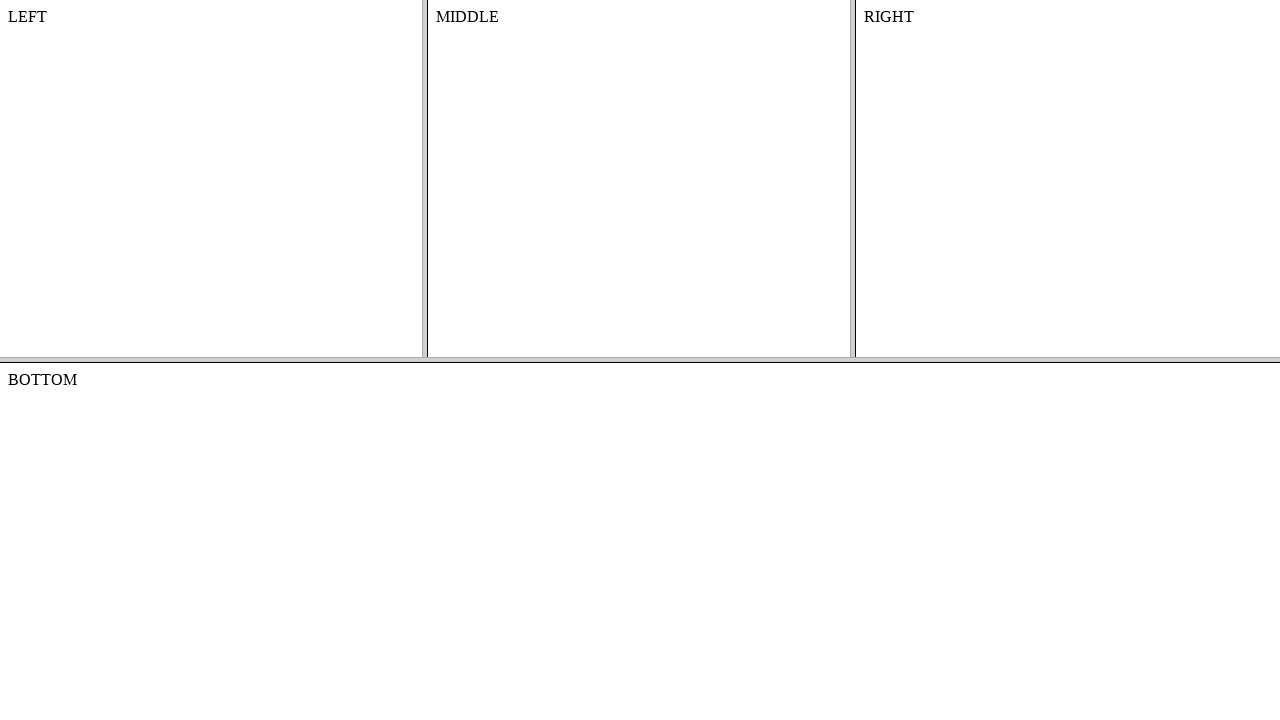

Located the middle frame within the top frame
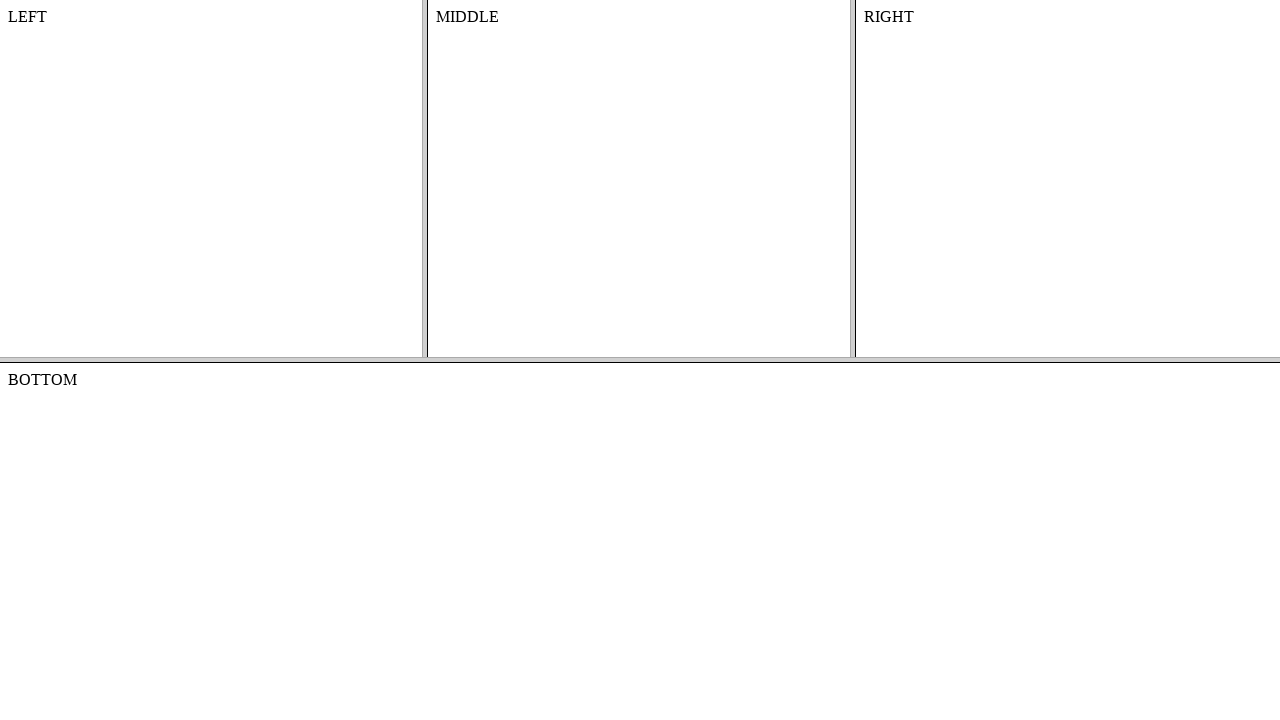

Verified content is accessible in the nested frame structure
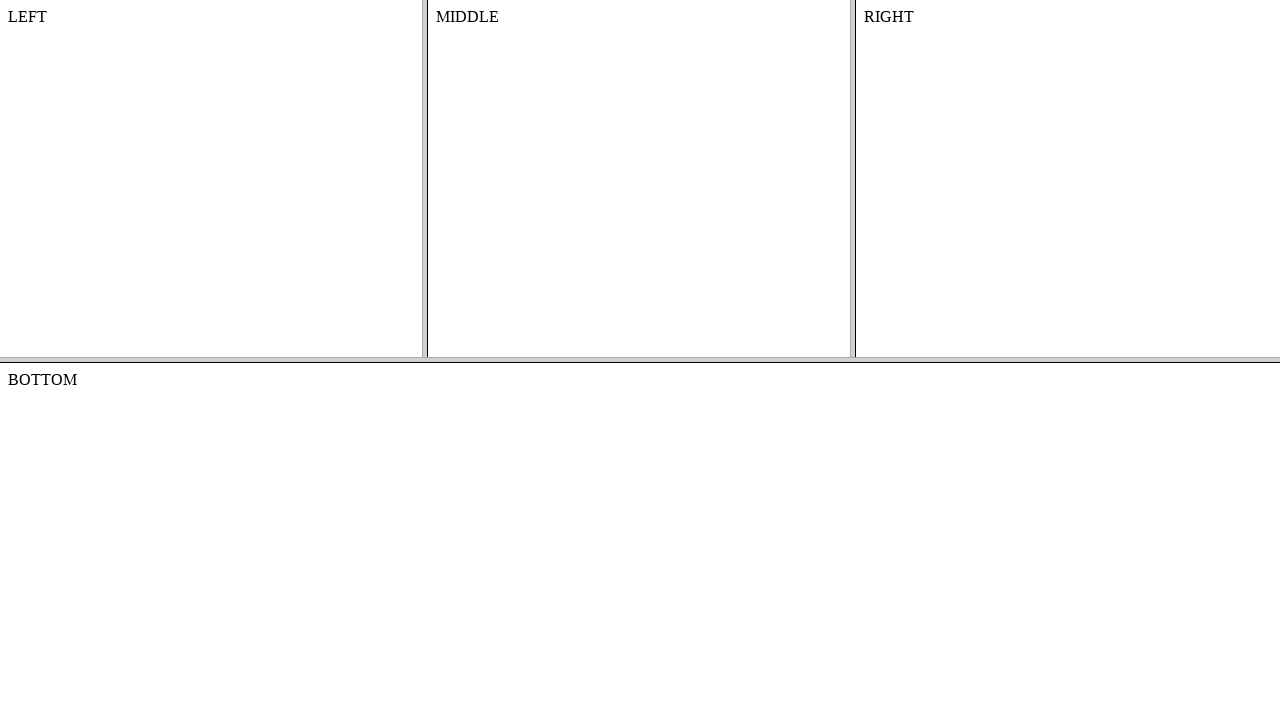

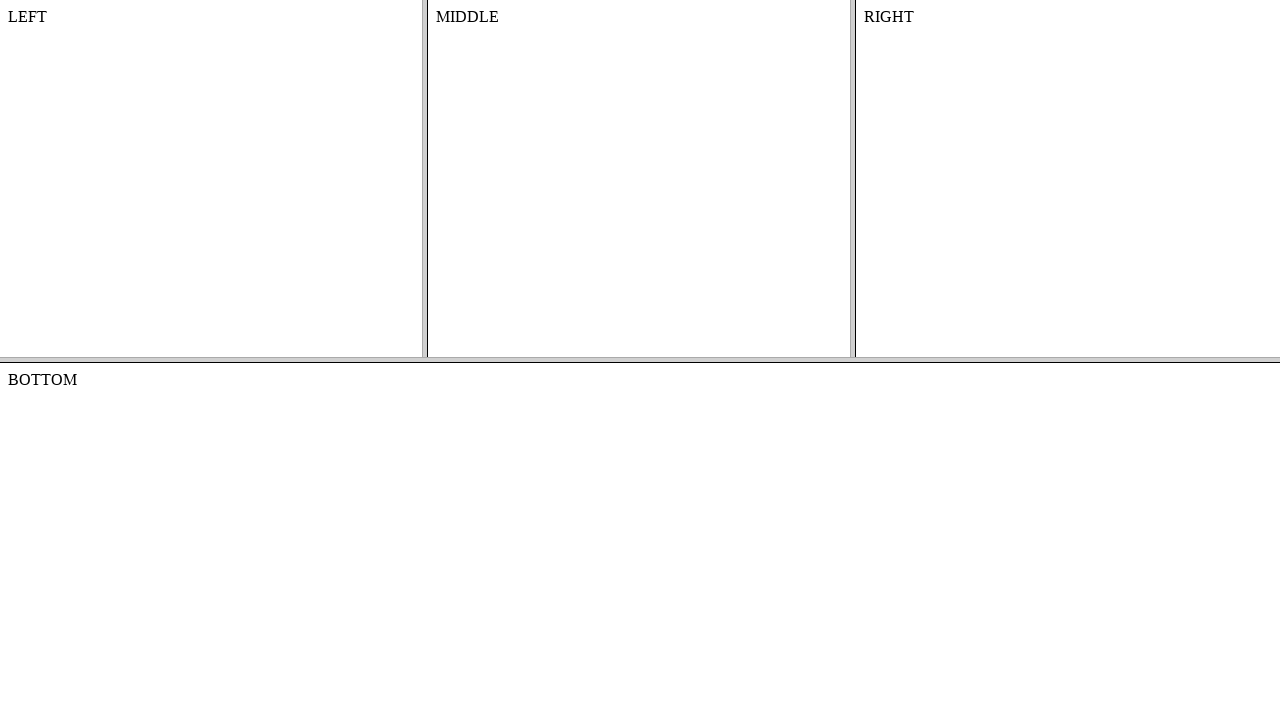